Adds all coffee items to cart and verifies that unit prices are non-negative.

Starting URL: https://coffee-cart.app/

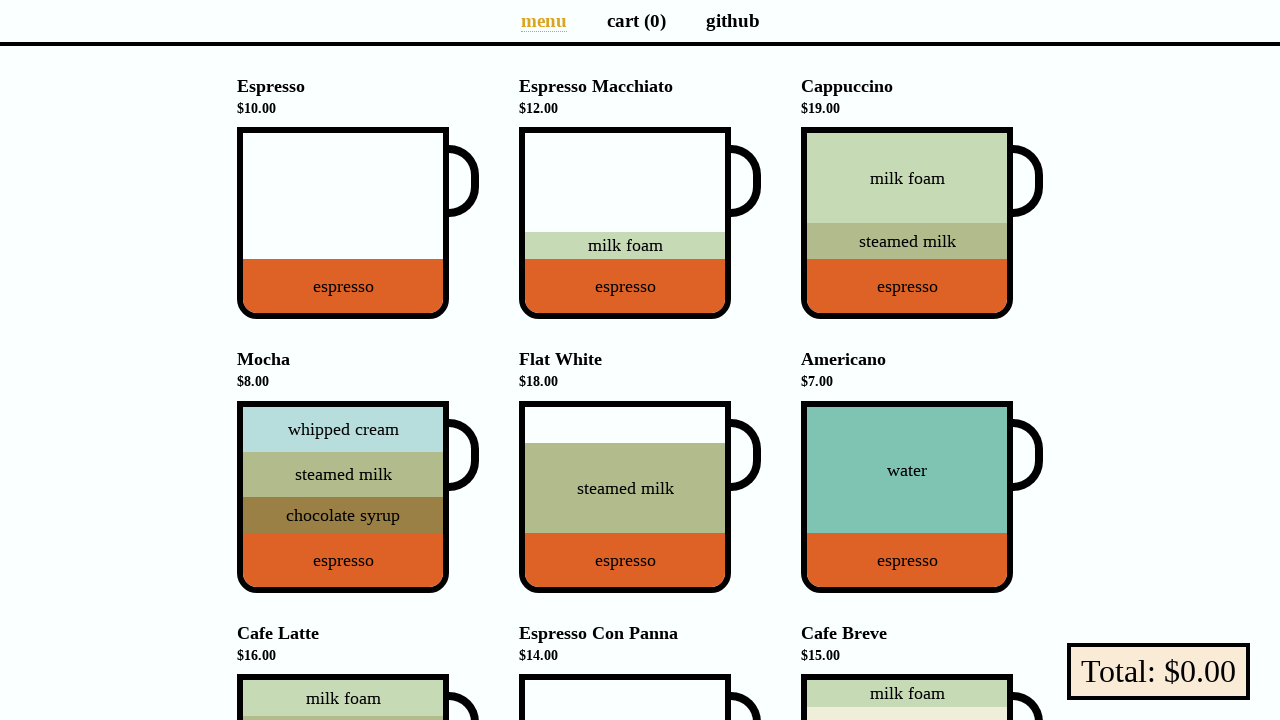

Located all coffee cup elements on the page
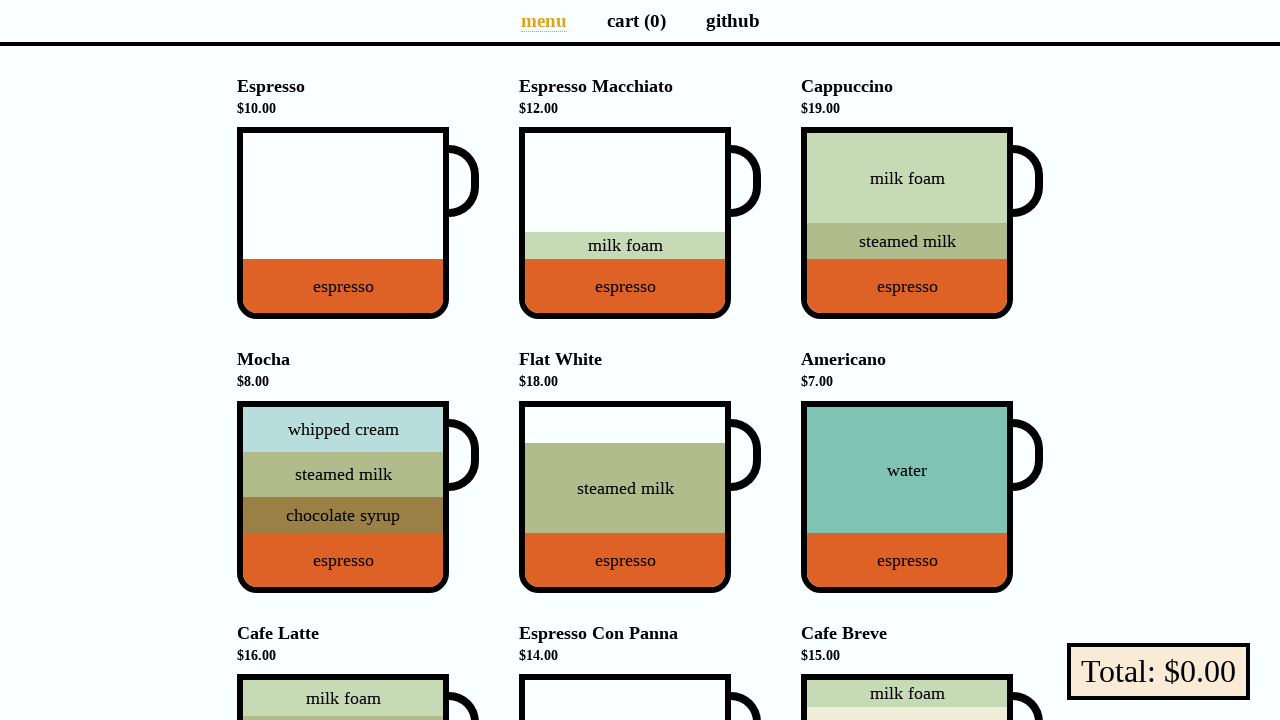

Clicked coffee cup 1 to add to cart at (358, 223) on li[data-v-a9662a08] div div.cup >> nth=0
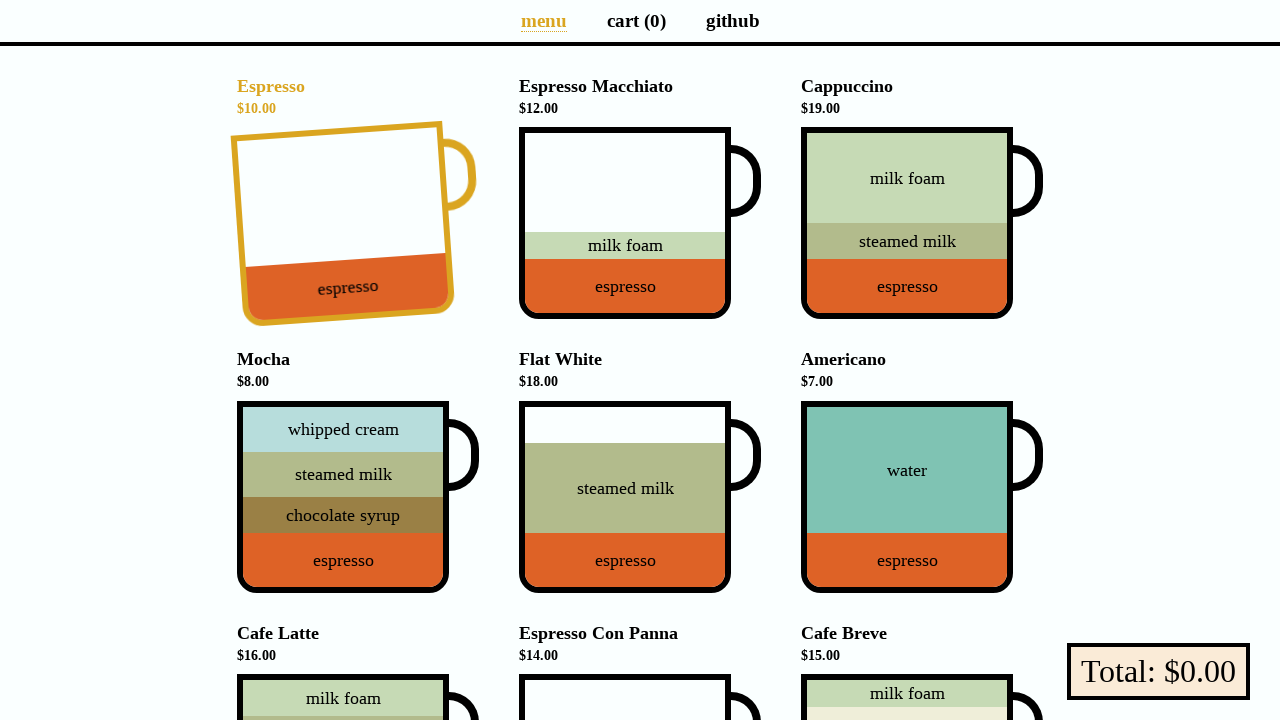

Clicked coffee cup 2 to add to cart at (640, 223) on li[data-v-a9662a08] div div.cup >> nth=1
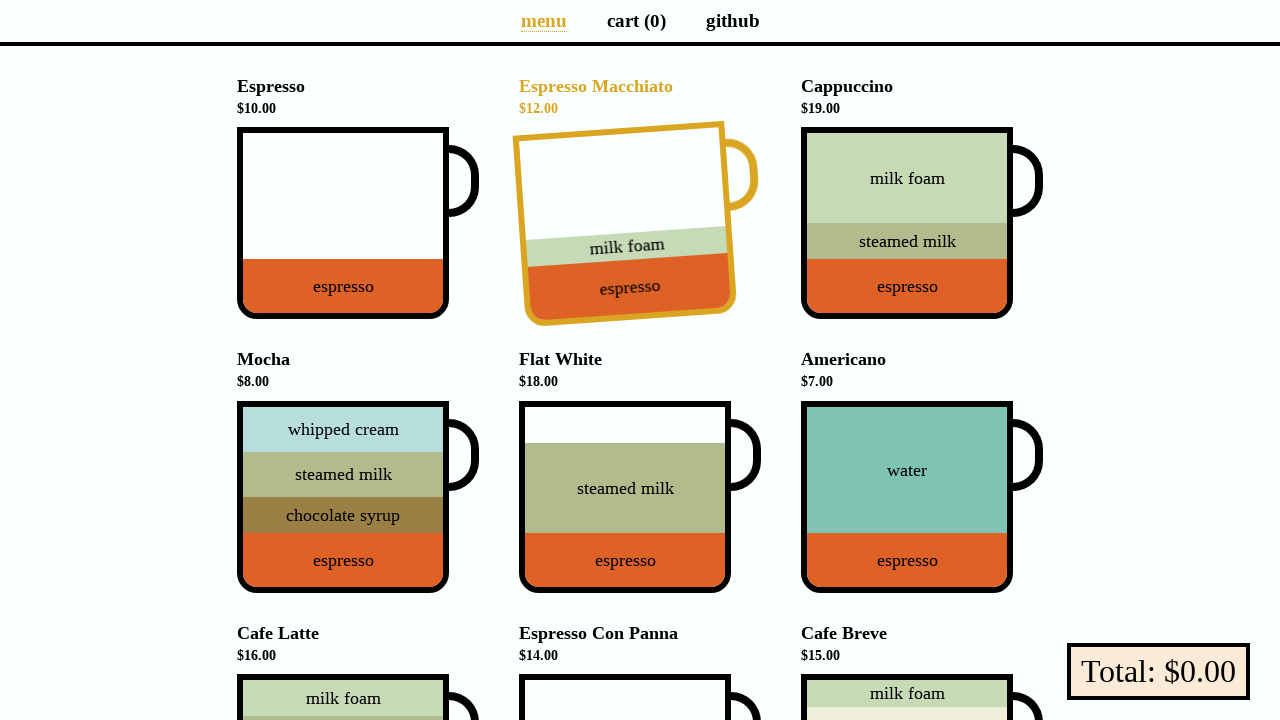

Clicked coffee cup 3 to add to cart at (922, 223) on li[data-v-a9662a08] div div.cup >> nth=2
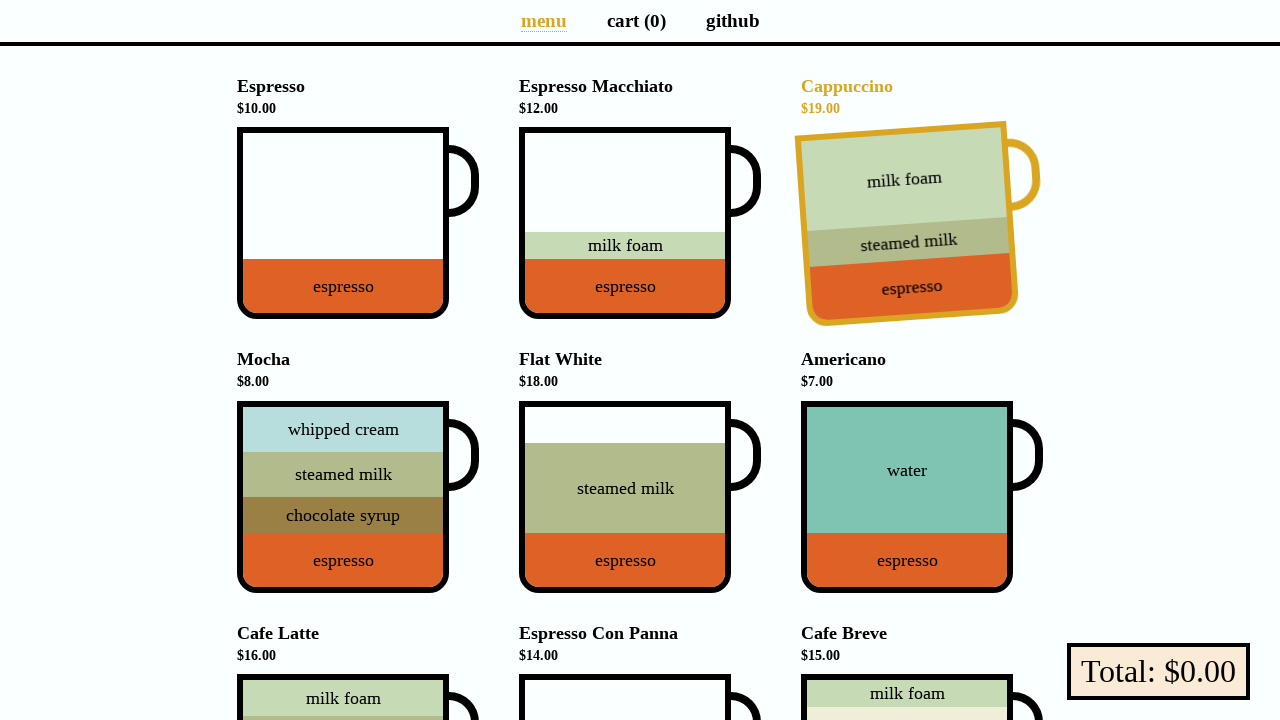

Clicked coffee cup 4 to add to cart at (358, 497) on li[data-v-a9662a08] div div.cup >> nth=3
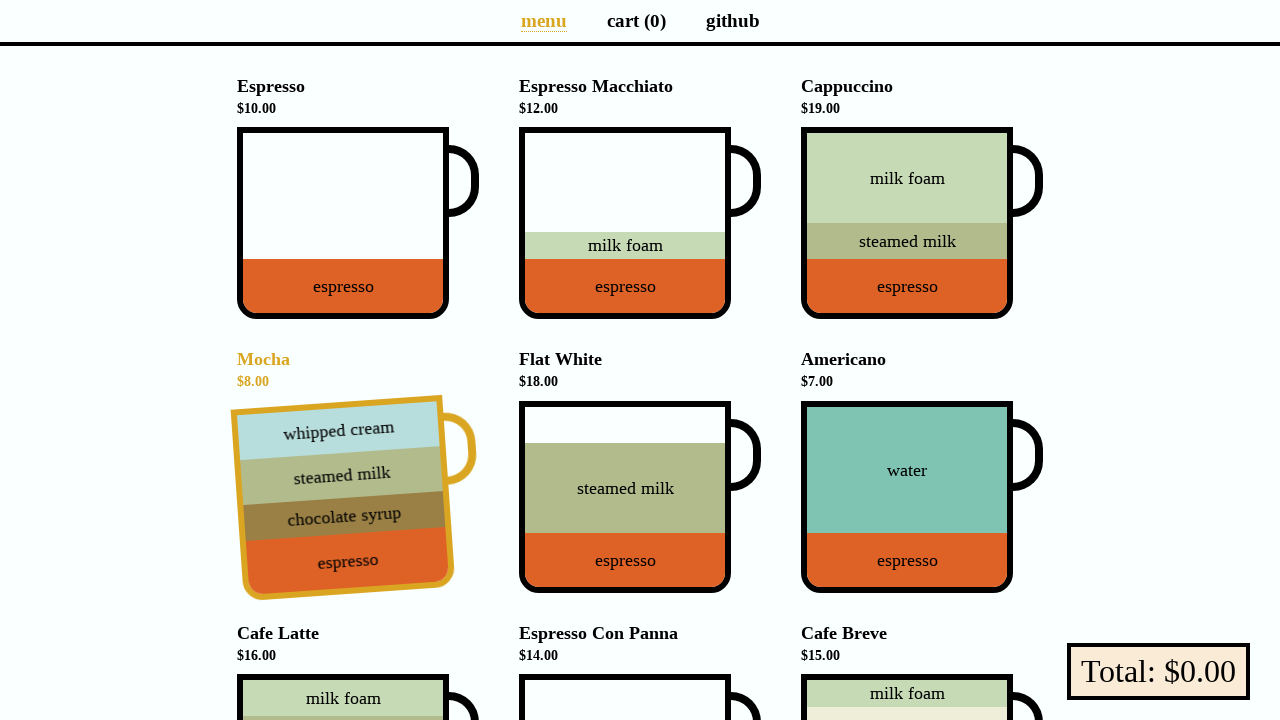

Clicked coffee cup 5 to add to cart at (640, 497) on li[data-v-a9662a08] div div.cup >> nth=4
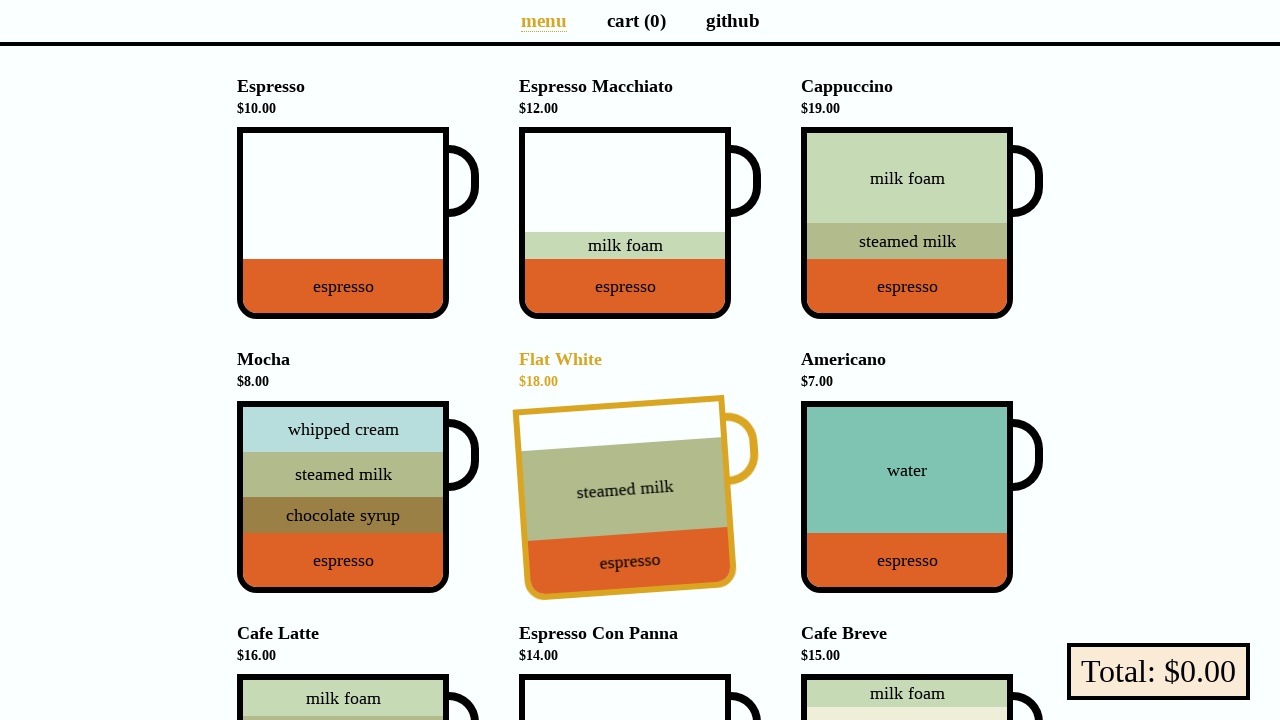

Clicked coffee cup 6 to add to cart at (922, 497) on li[data-v-a9662a08] div div.cup >> nth=5
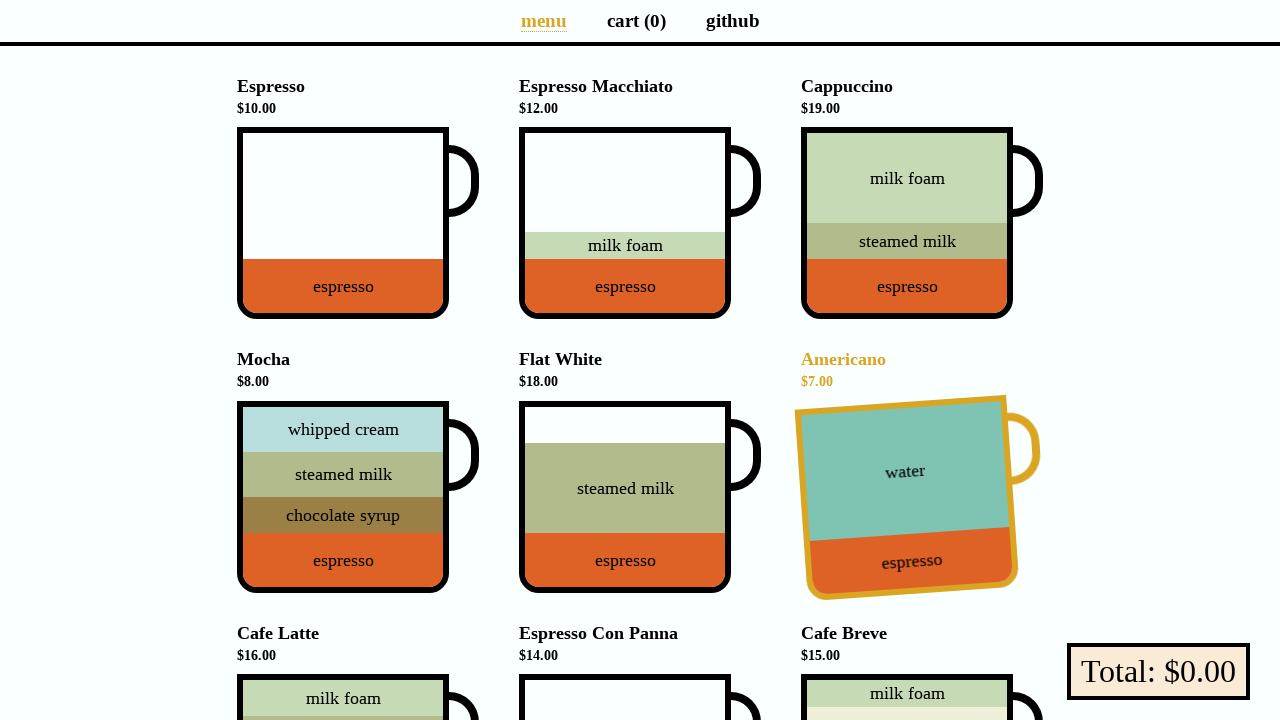

Clicked coffee cup 7 to add to cart at (358, 624) on li[data-v-a9662a08] div div.cup >> nth=6
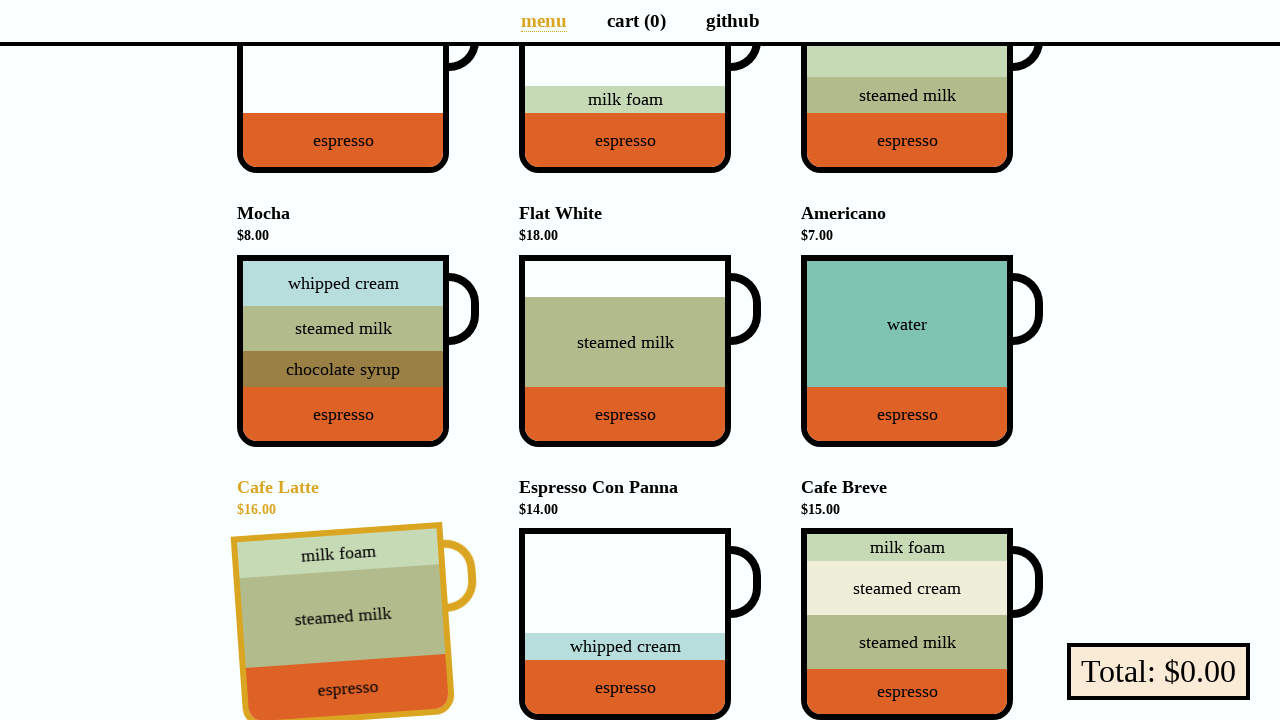

Clicked coffee cup 8 to add to cart at (640, 624) on li[data-v-a9662a08] div div.cup >> nth=7
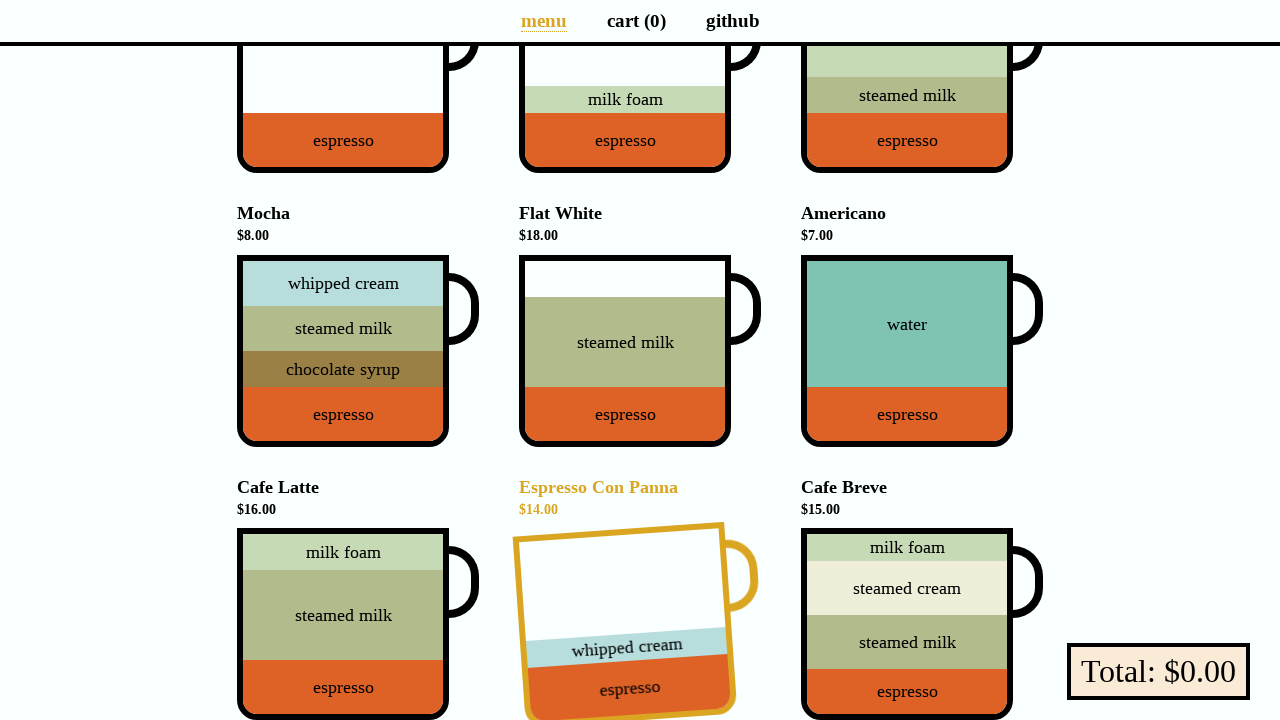

Clicked coffee cup 9 to add to cart at (922, 624) on li[data-v-a9662a08] div div.cup >> nth=8
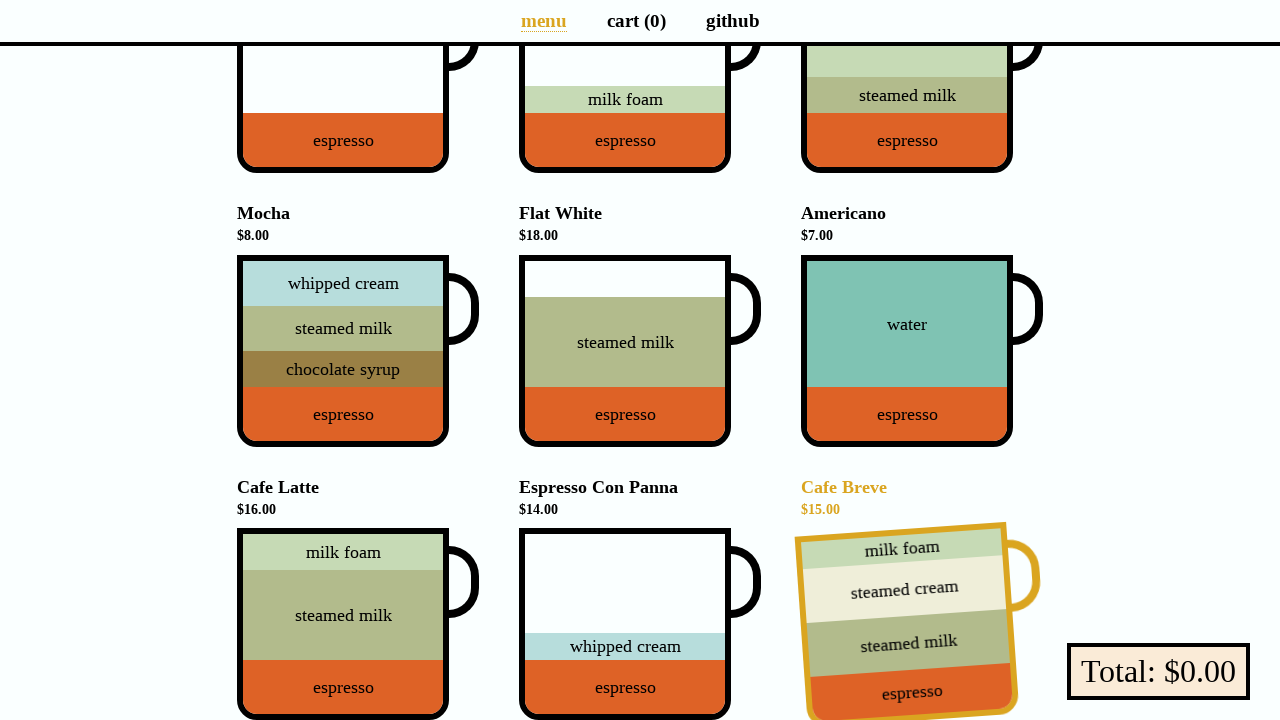

Clicked link to navigate to cart at (636, 20) on a[href='/cart']
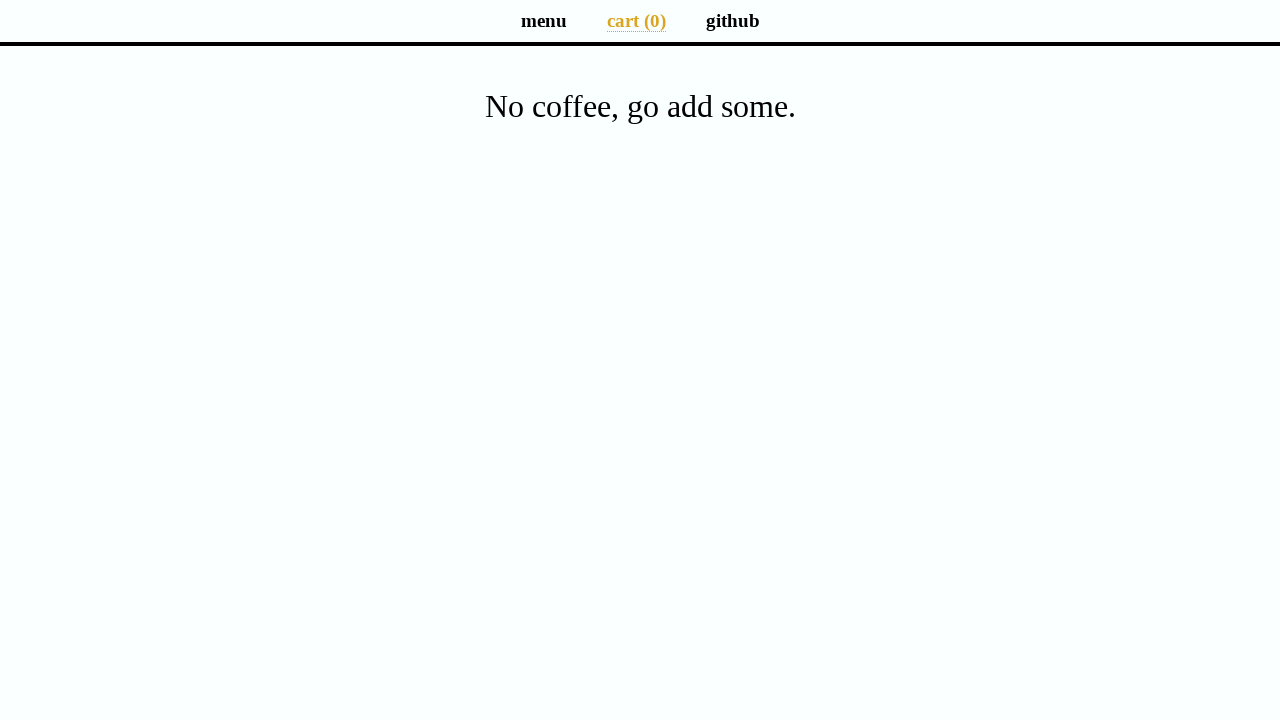

Cart page loaded and body element is ready
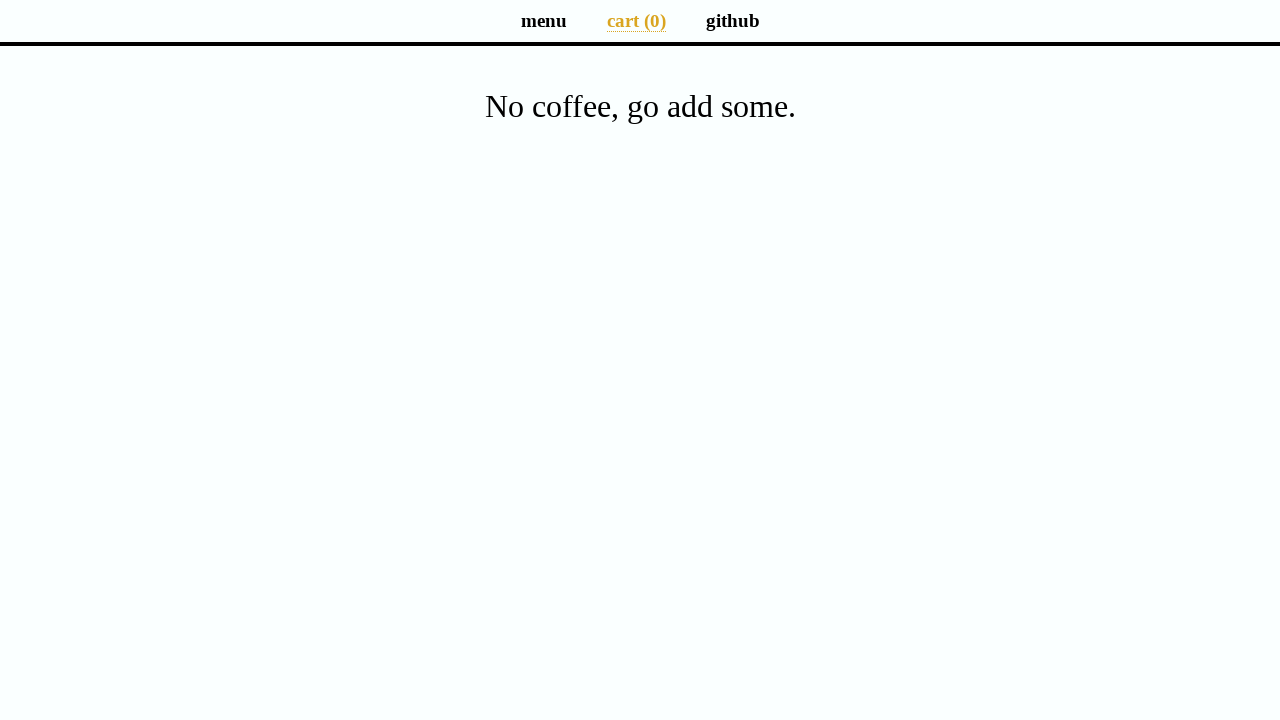

Located all cart entries in the cart list
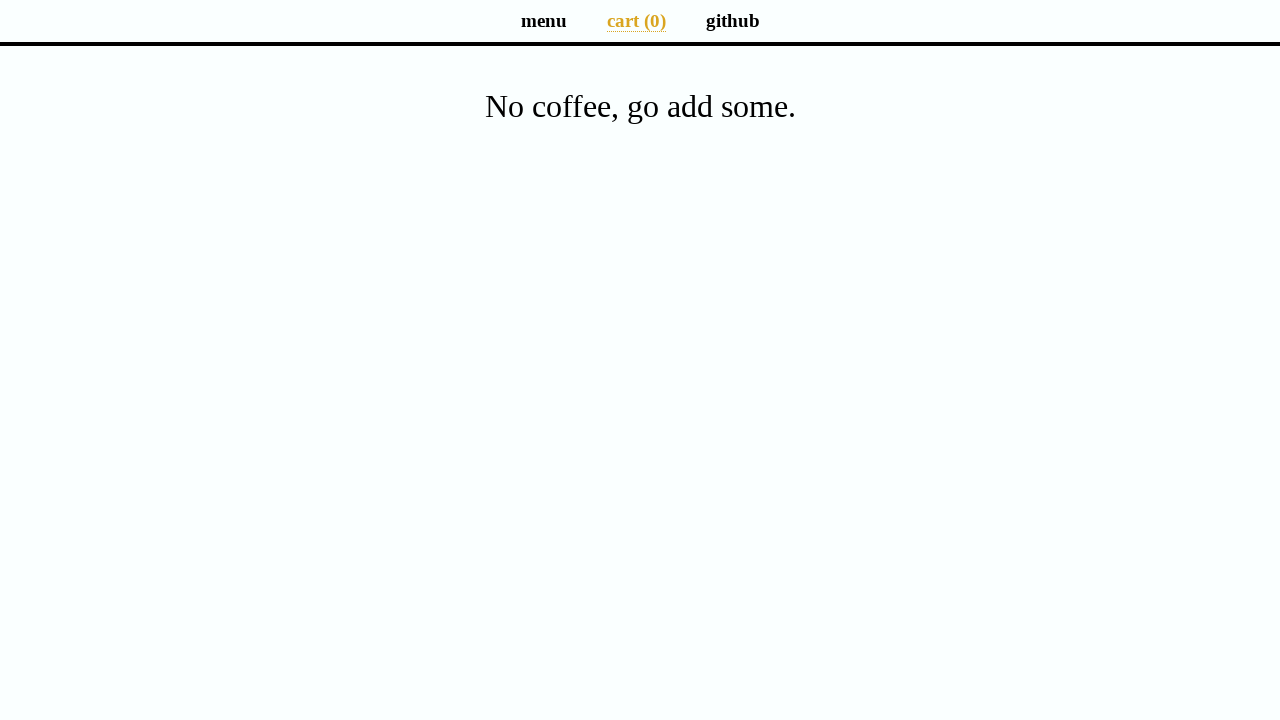

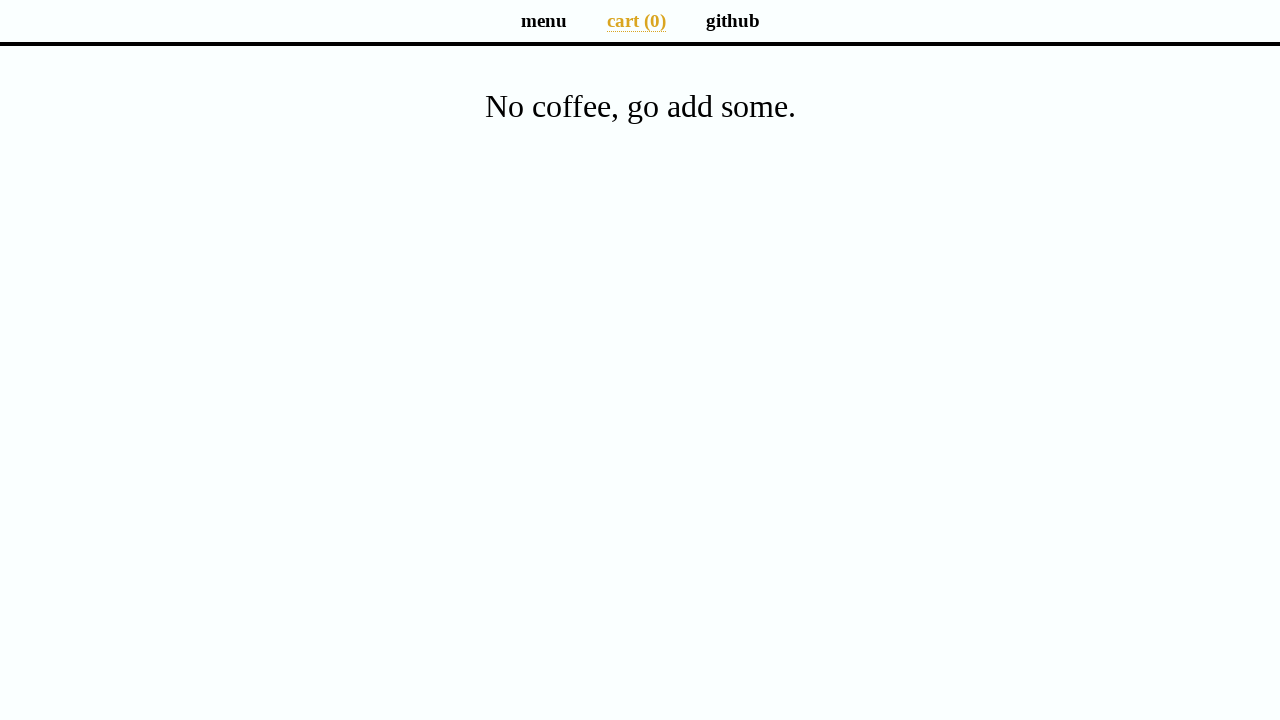